Tests navigation on Python.org by clicking the Donate link in the header

Starting URL: https://www.python.org/

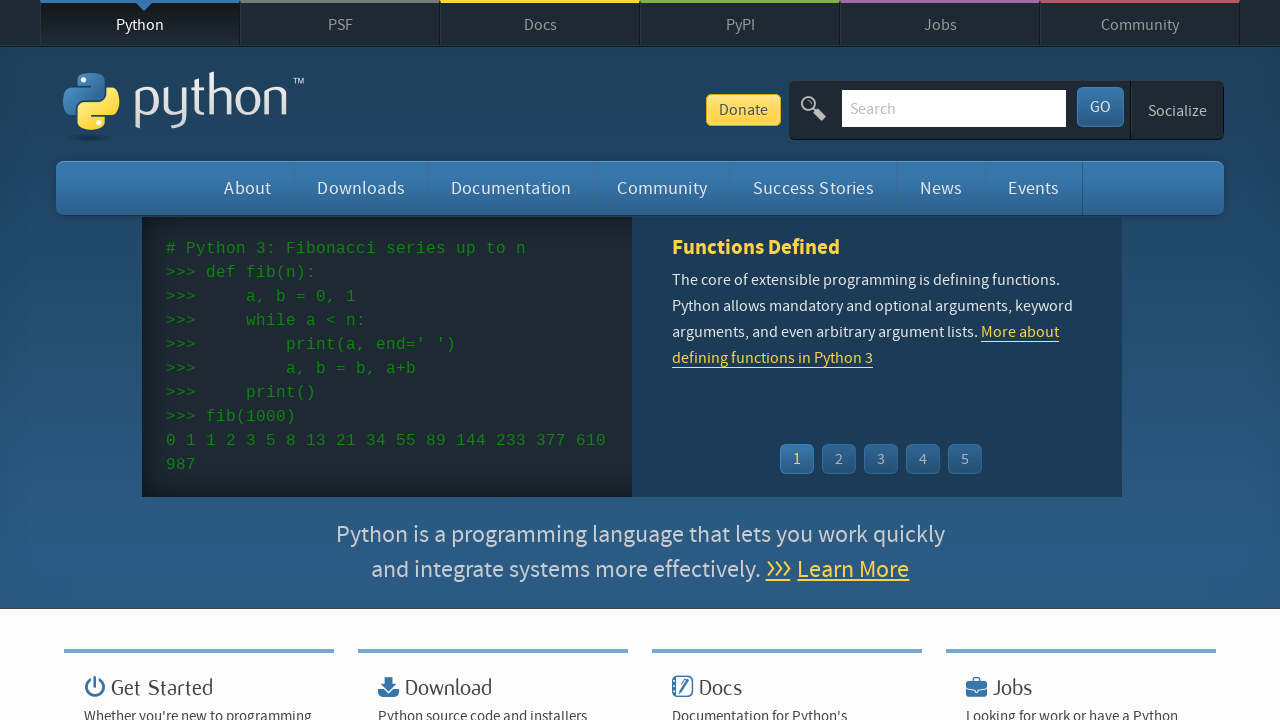

Clicked the Donate link in the header at (743, 110) on a:text('Donate')
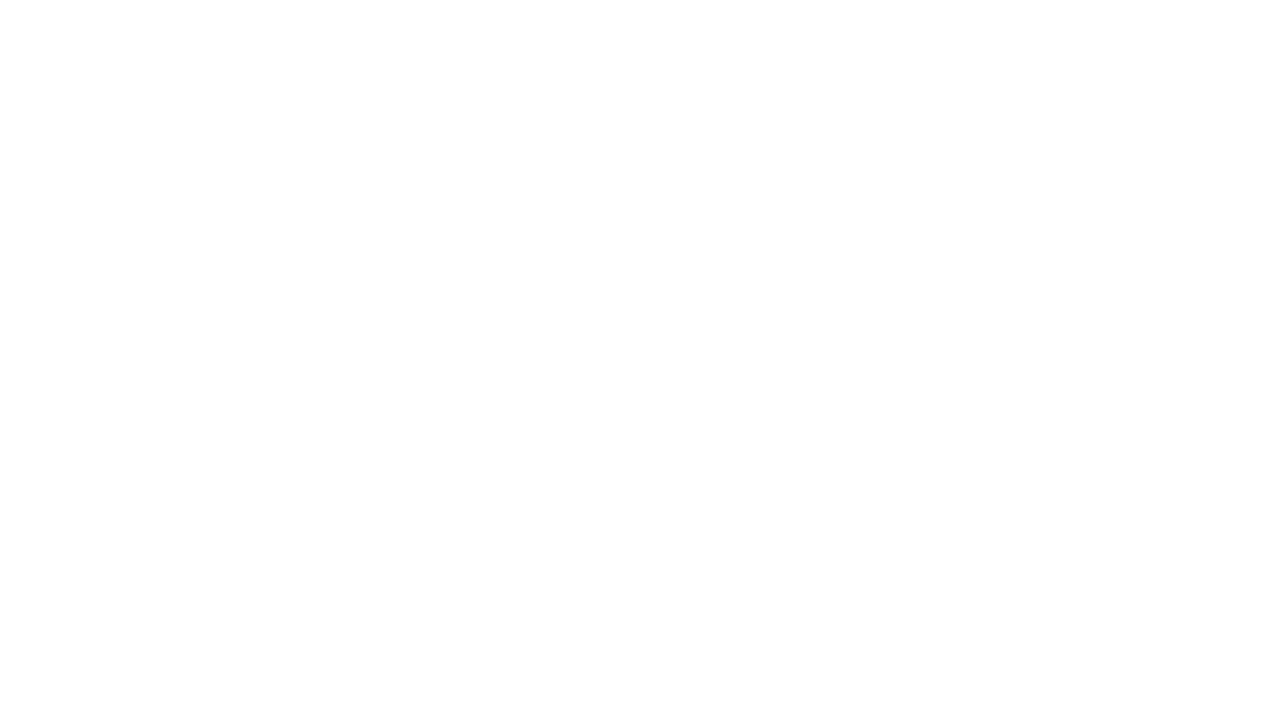

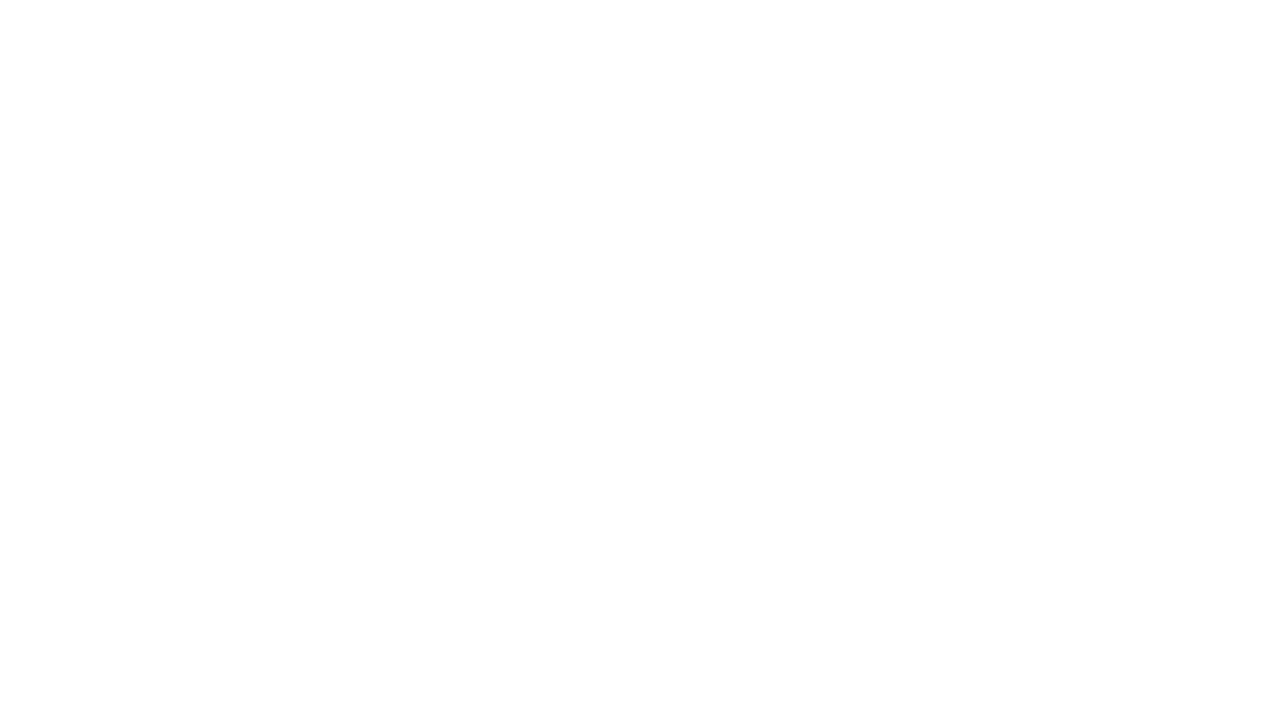